Verifies that an image with alt 'entrada_portal.png' has width less than 500

Starting URL: https://www.iffarroupilha.edu.br/

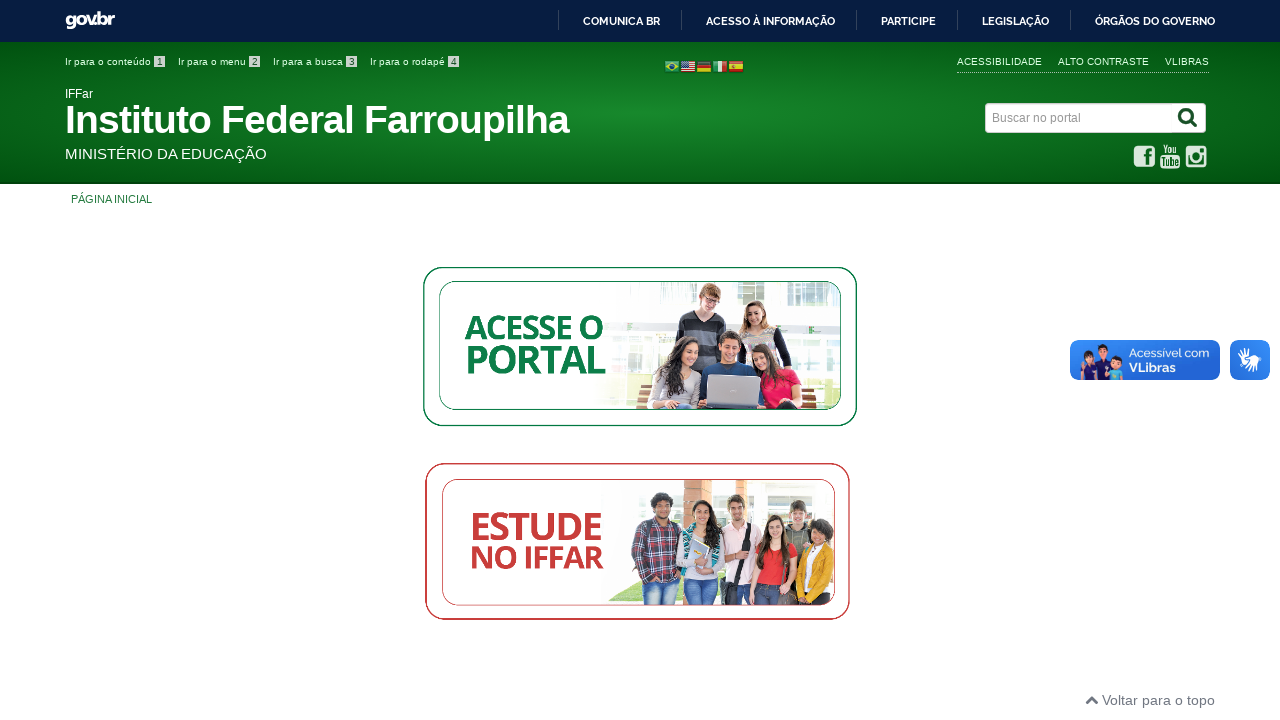

Located image element with alt text 'entrada_portal.png'
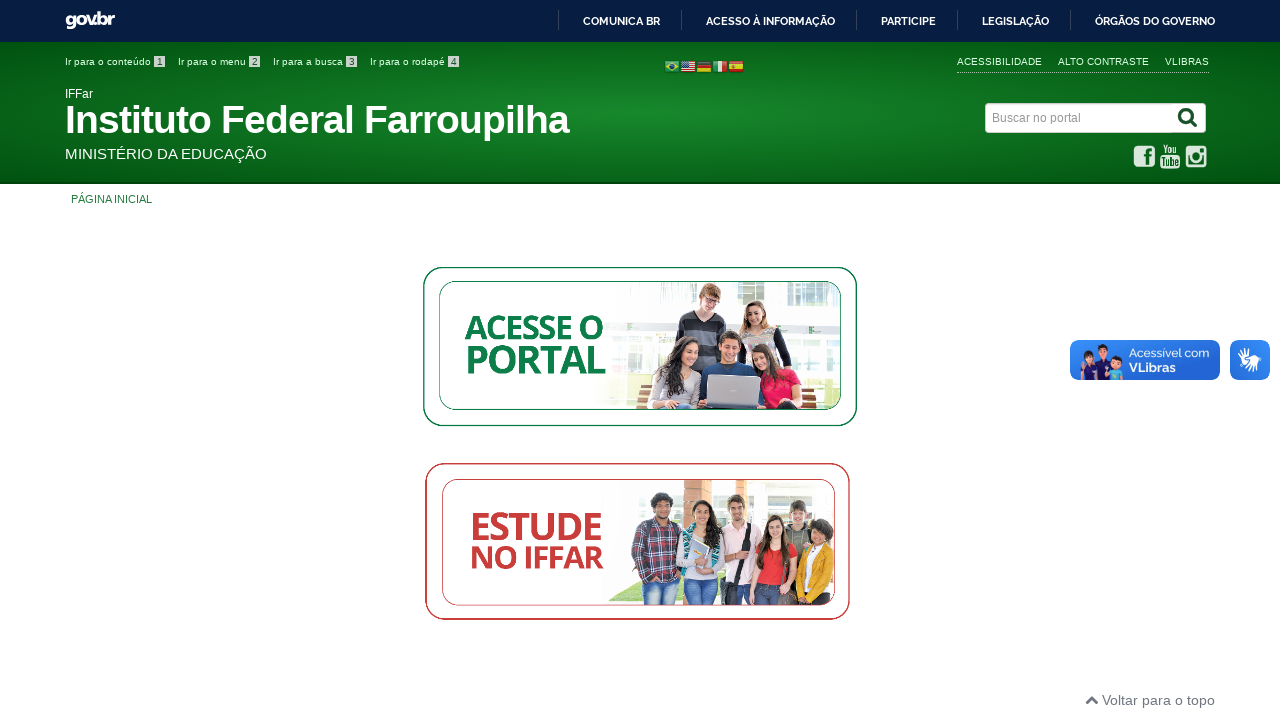

Retrieved width attribute from image element
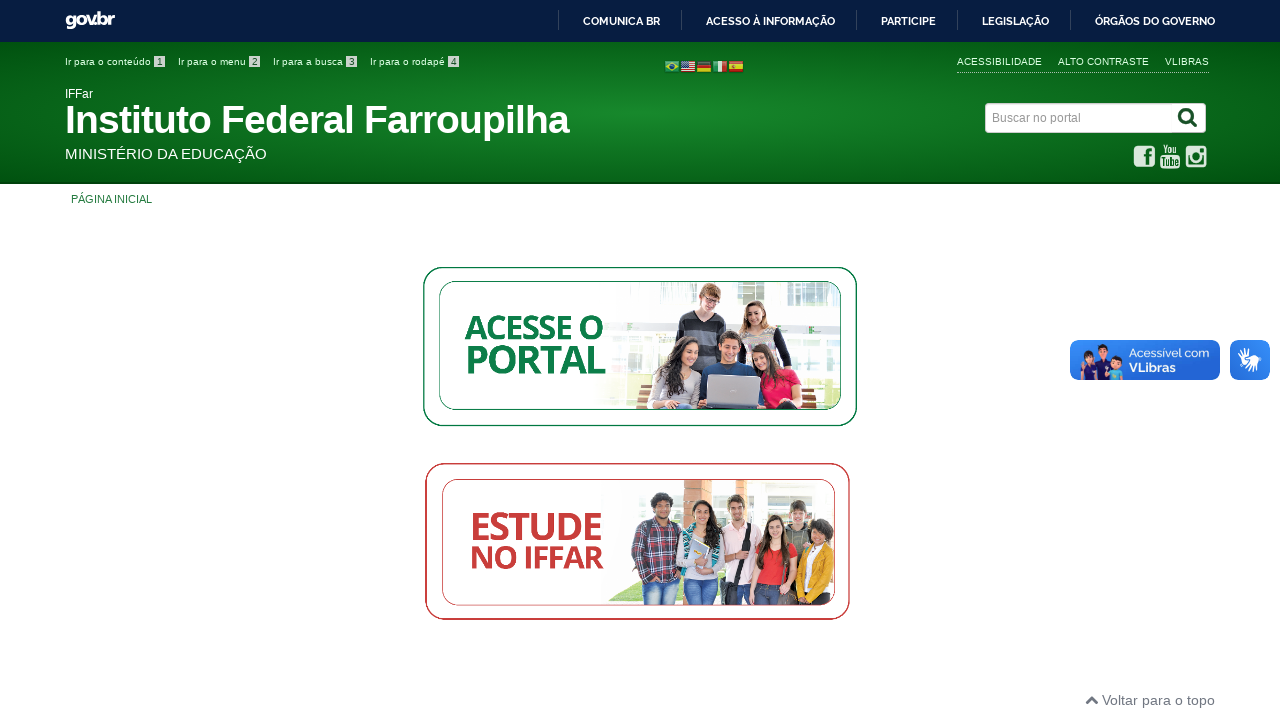

Verified that image width (461) is less than 500 pixels
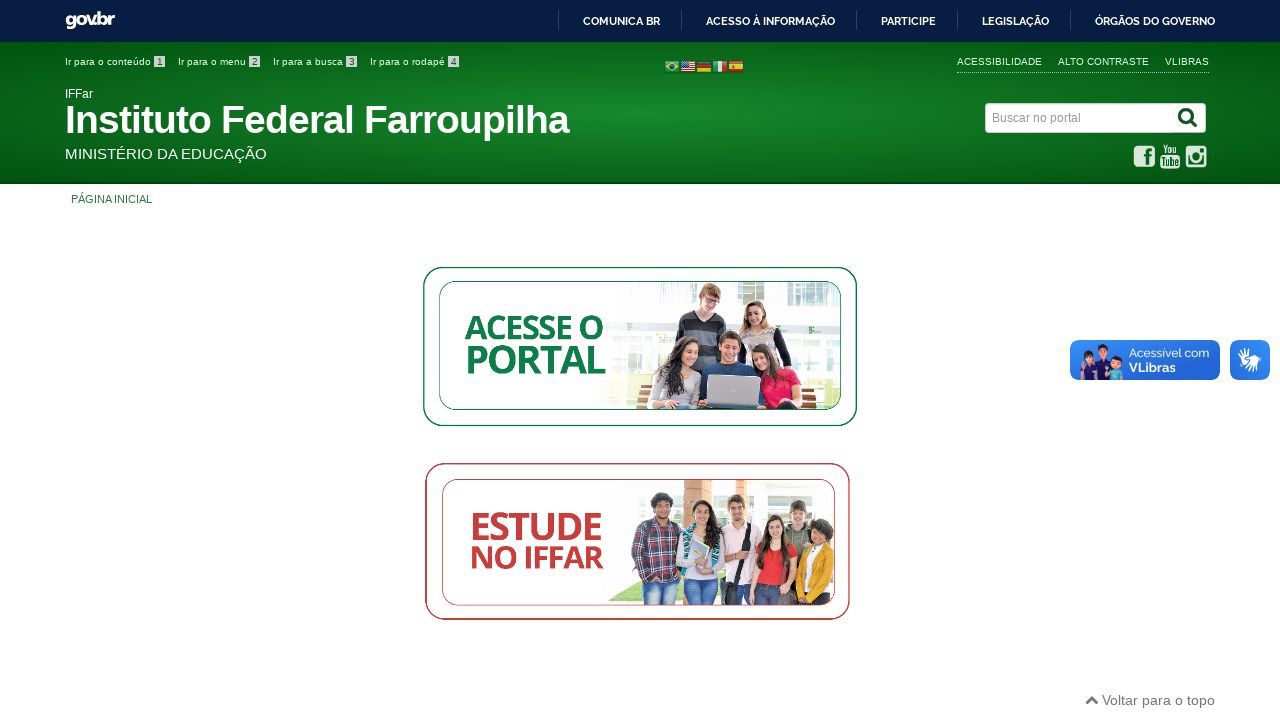

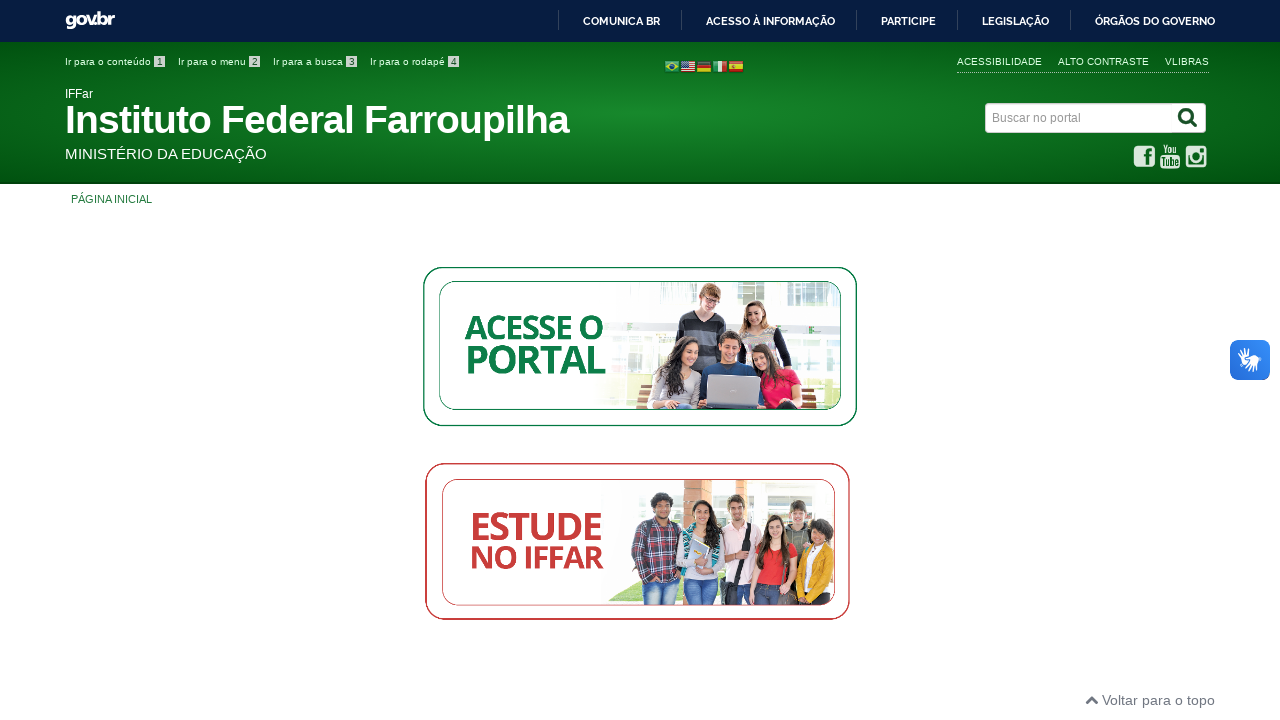